Tests an online store by navigating through product categories, adding items to cart, removing items from cart, and completing a purchase with form submission

Starting URL: https://www.demoblaze.com/index.html

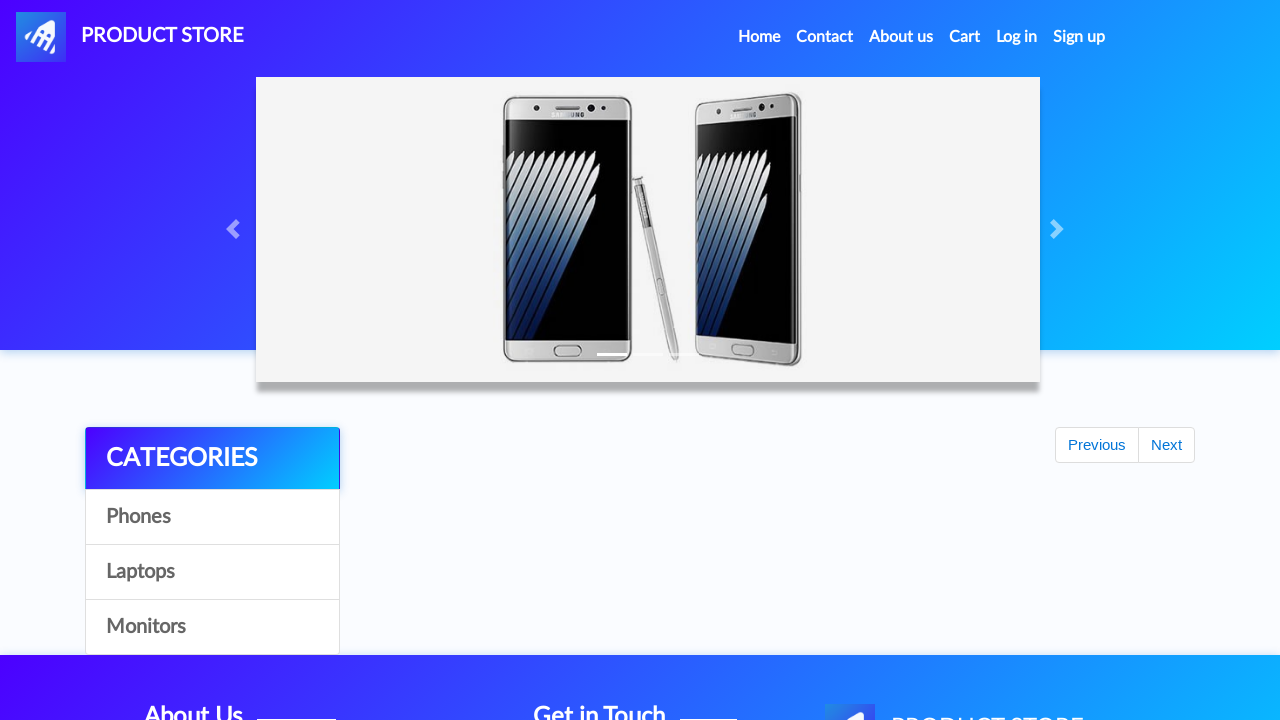

Clicked on Phones category at (212, 517) on text=Phones
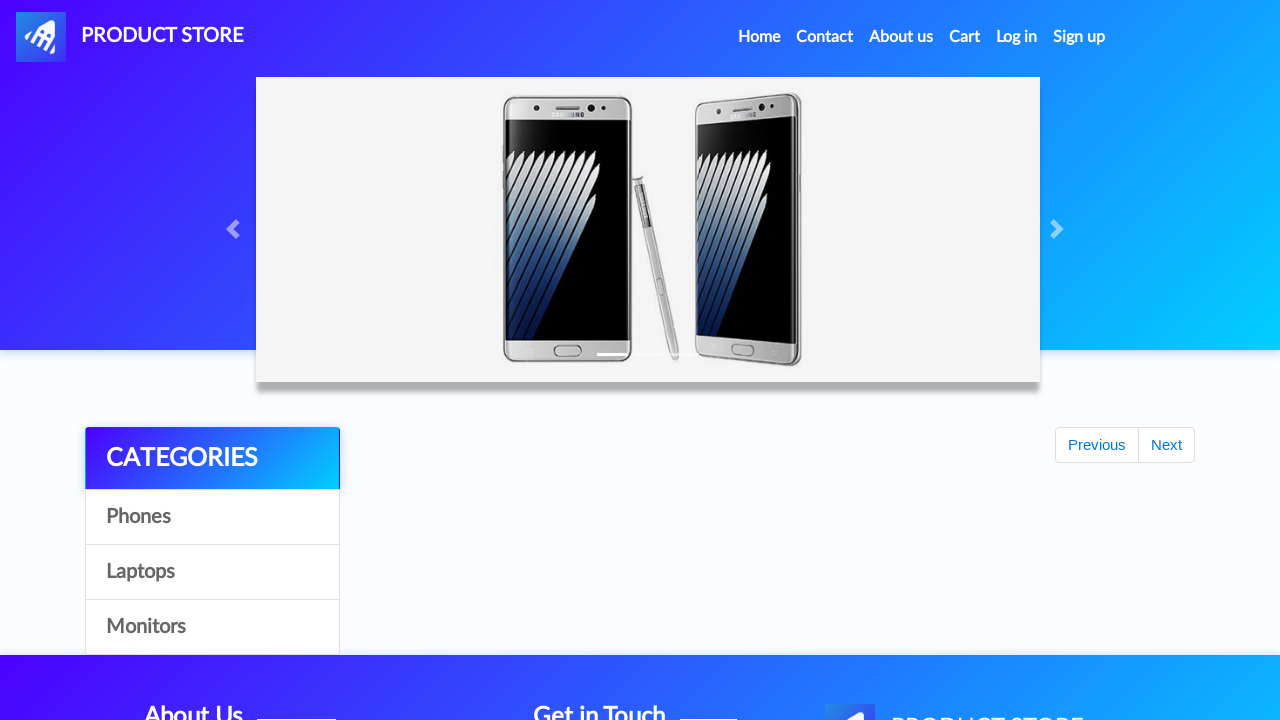

Waited for Phones category to load
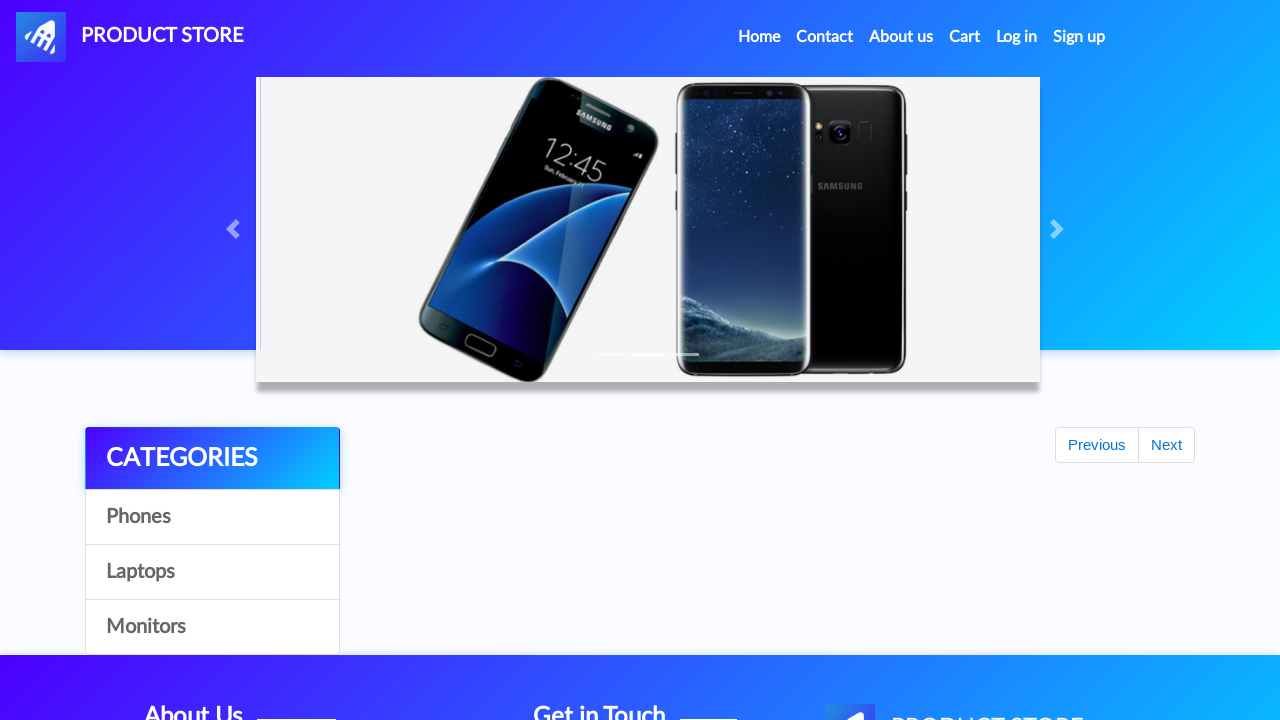

Clicked on Laptops category at (212, 572) on text=Laptops
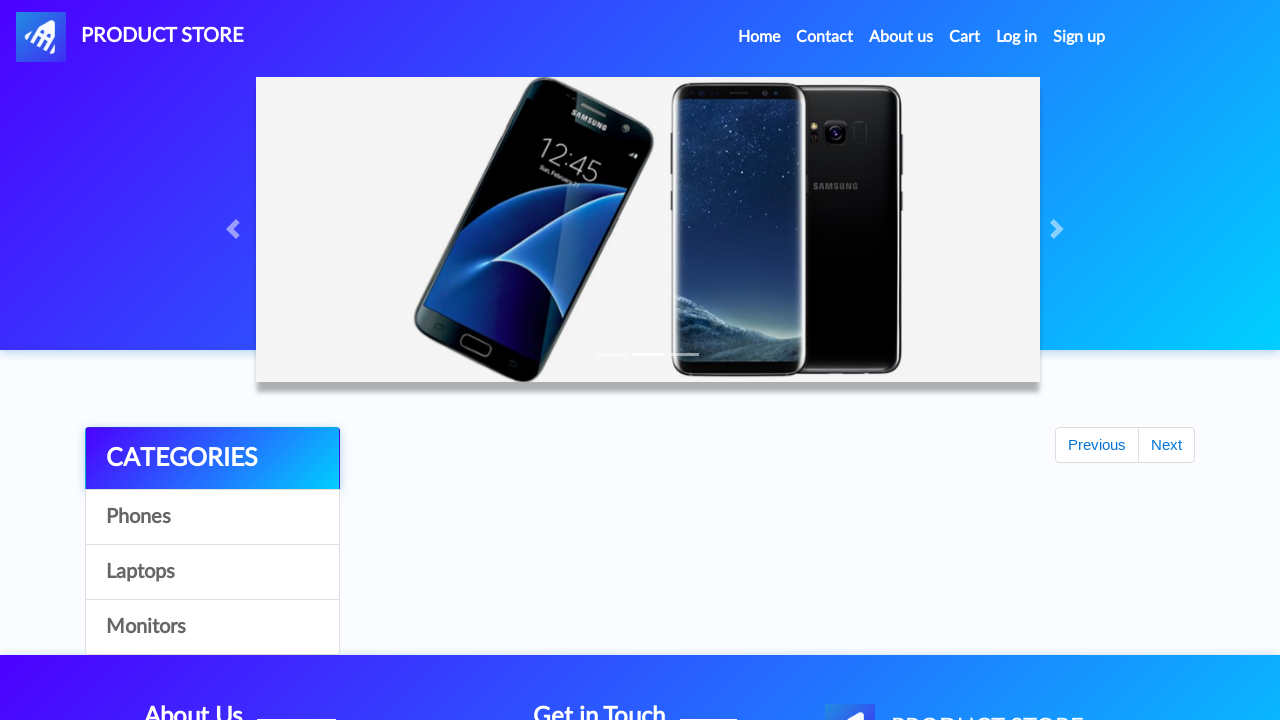

Waited for Laptops category to load
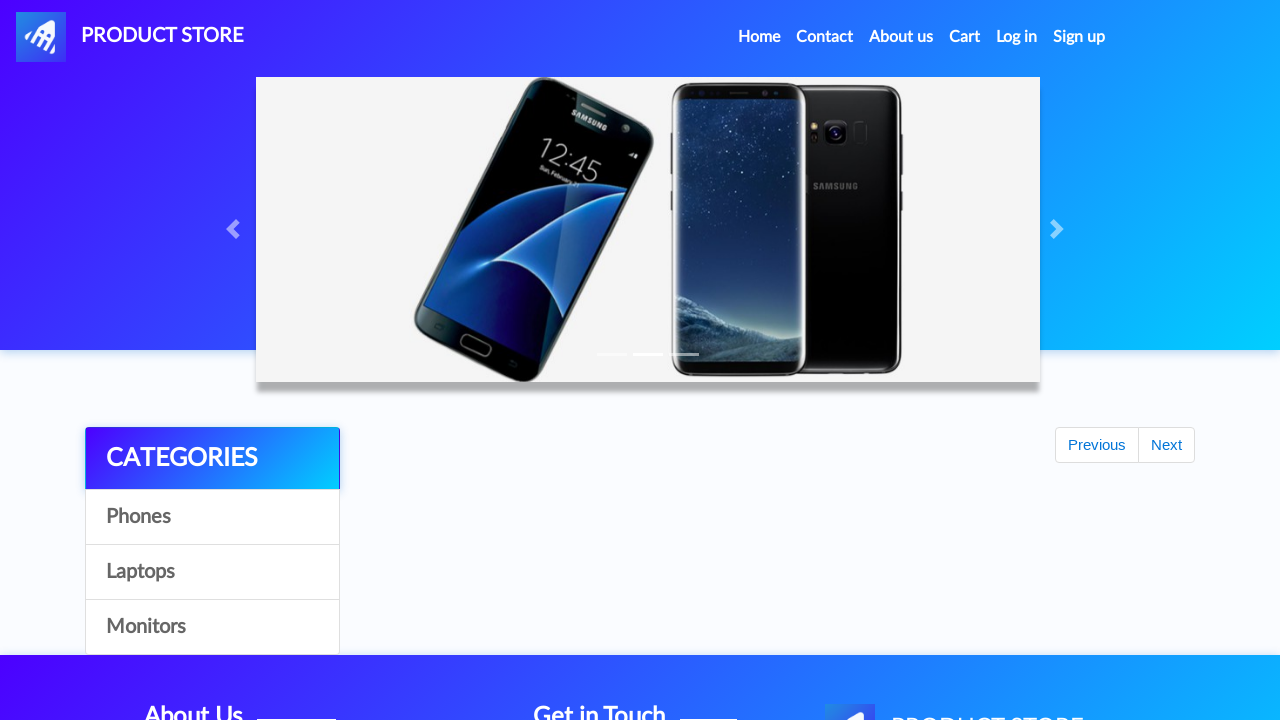

Clicked on Monitors category at (212, 627) on text=Monitors
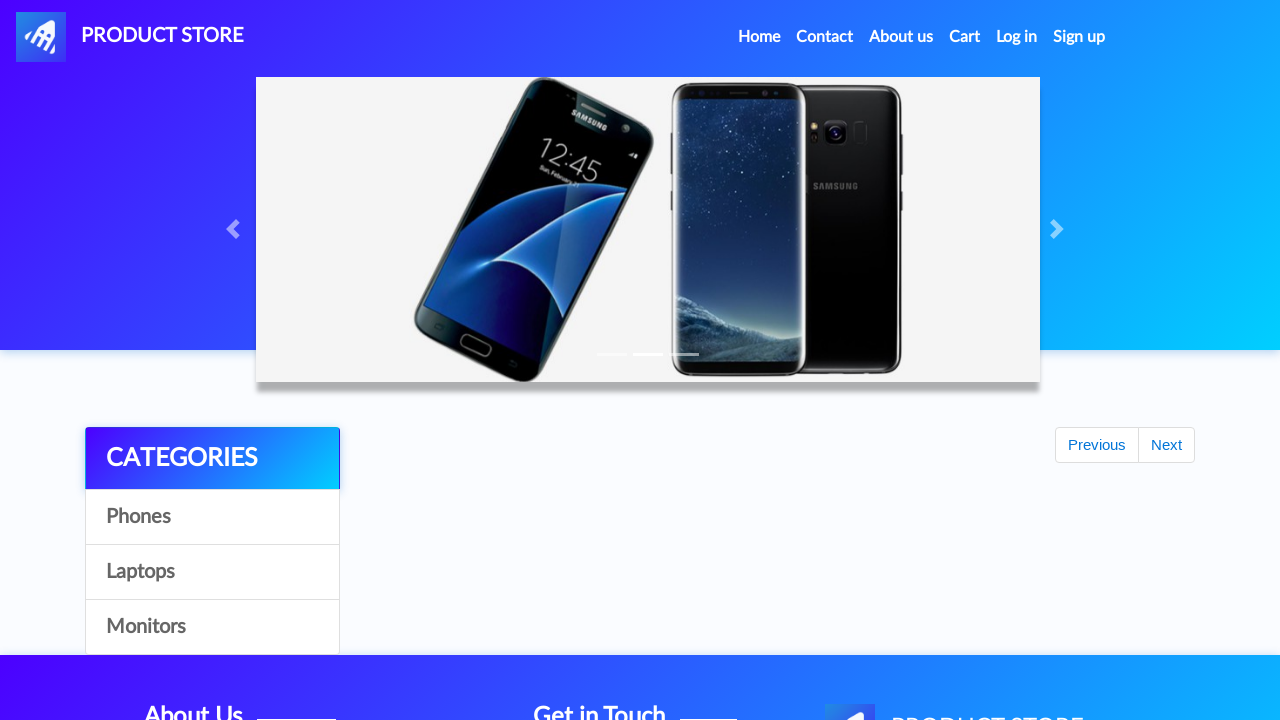

Waited for Monitors category to load
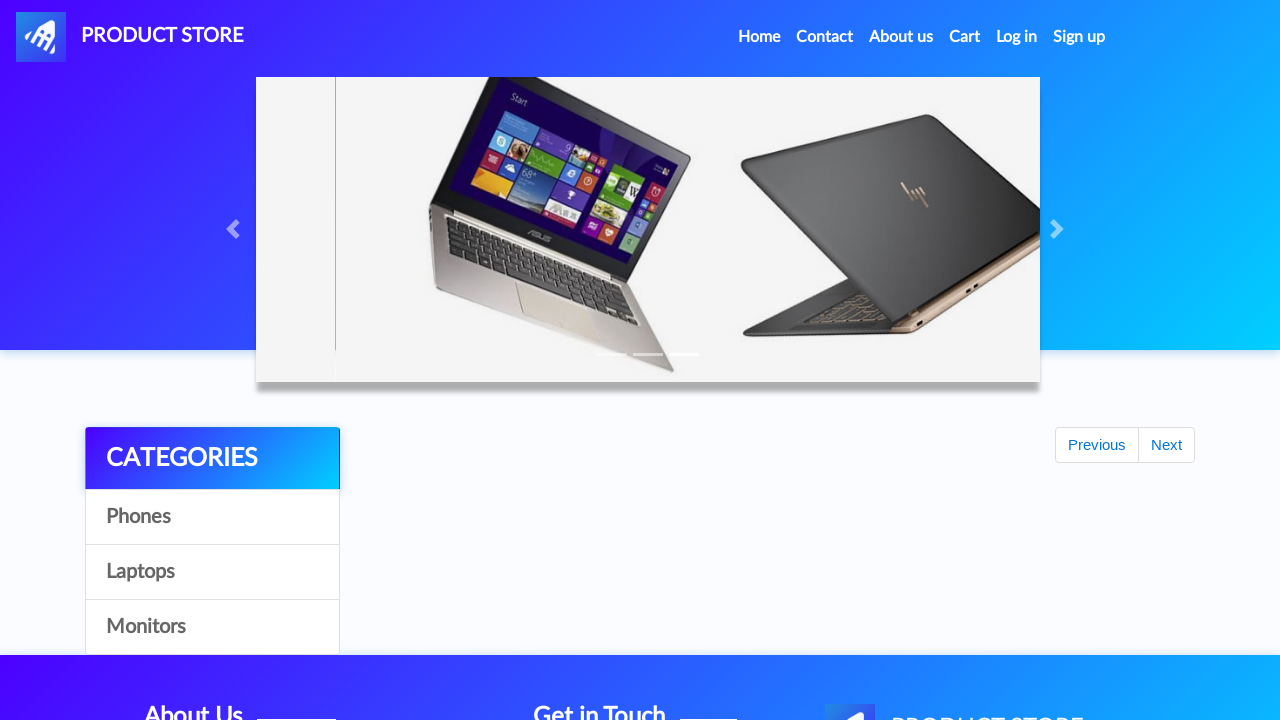

Clicked on Laptops category again to add item at (212, 572) on text=Laptops
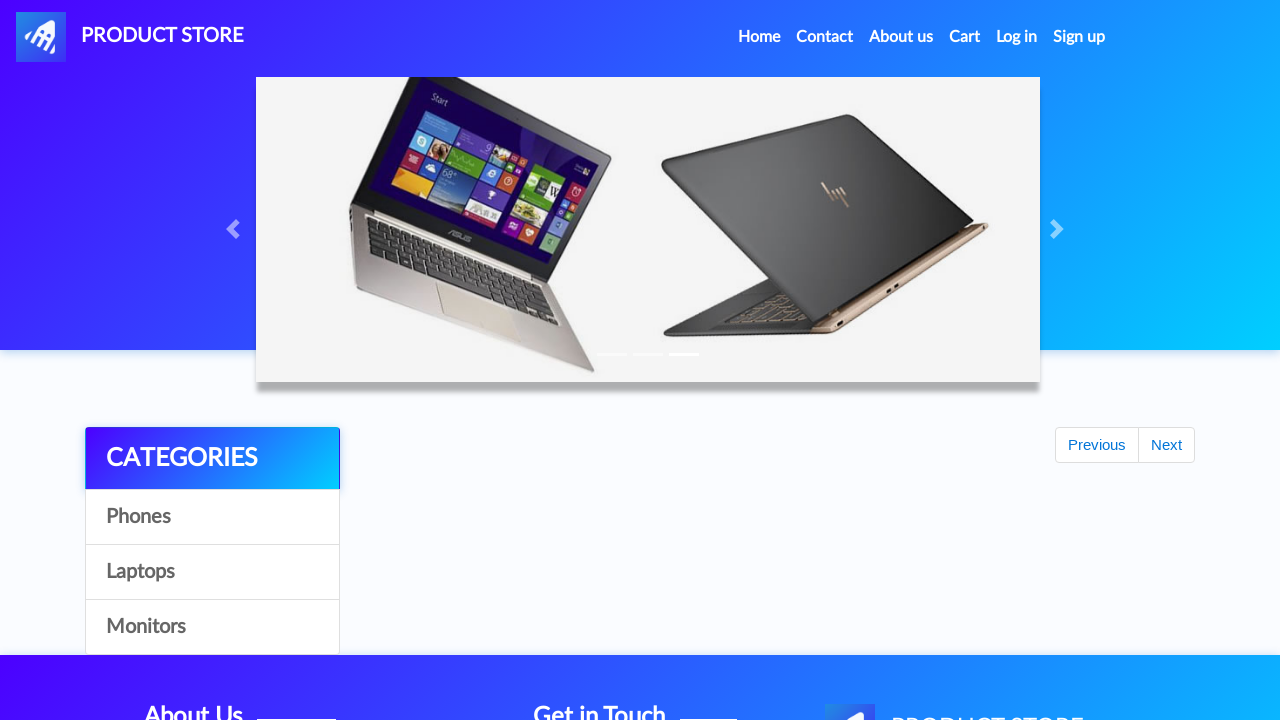

Waited for Laptops category to load
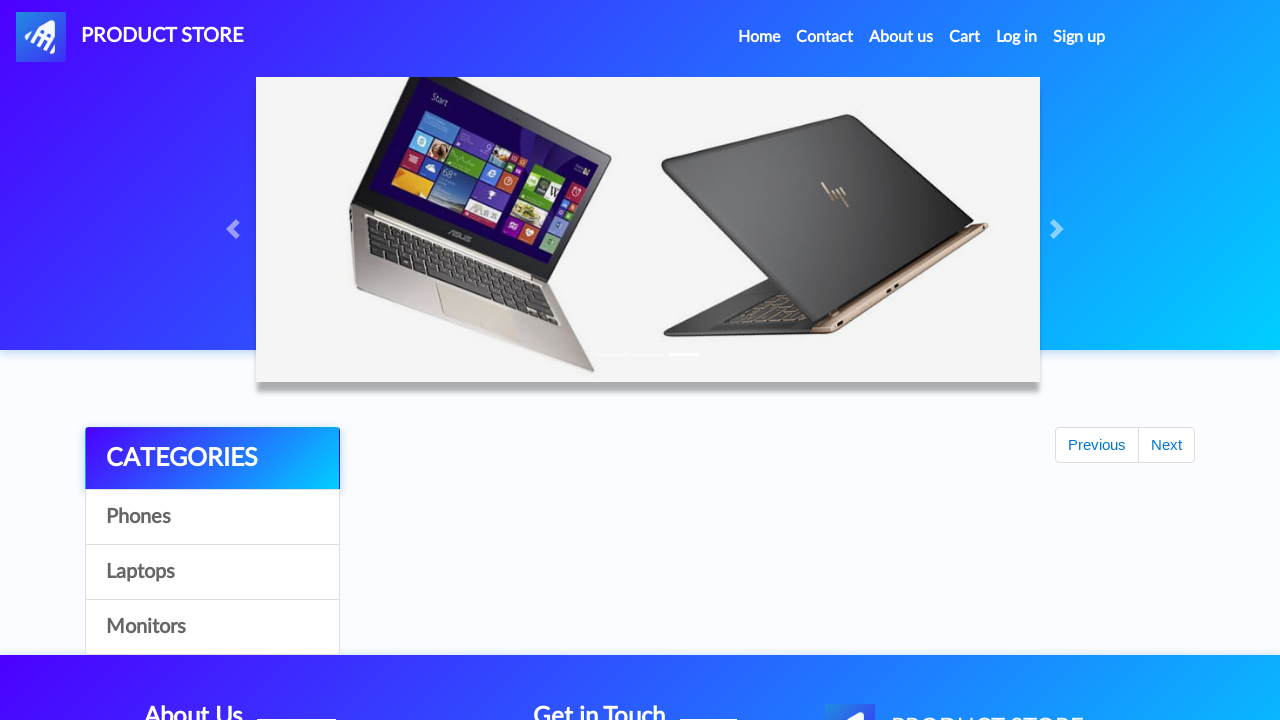

Clicked on Sony vaio i5 laptop at (739, 361) on text=Sony vaio i5
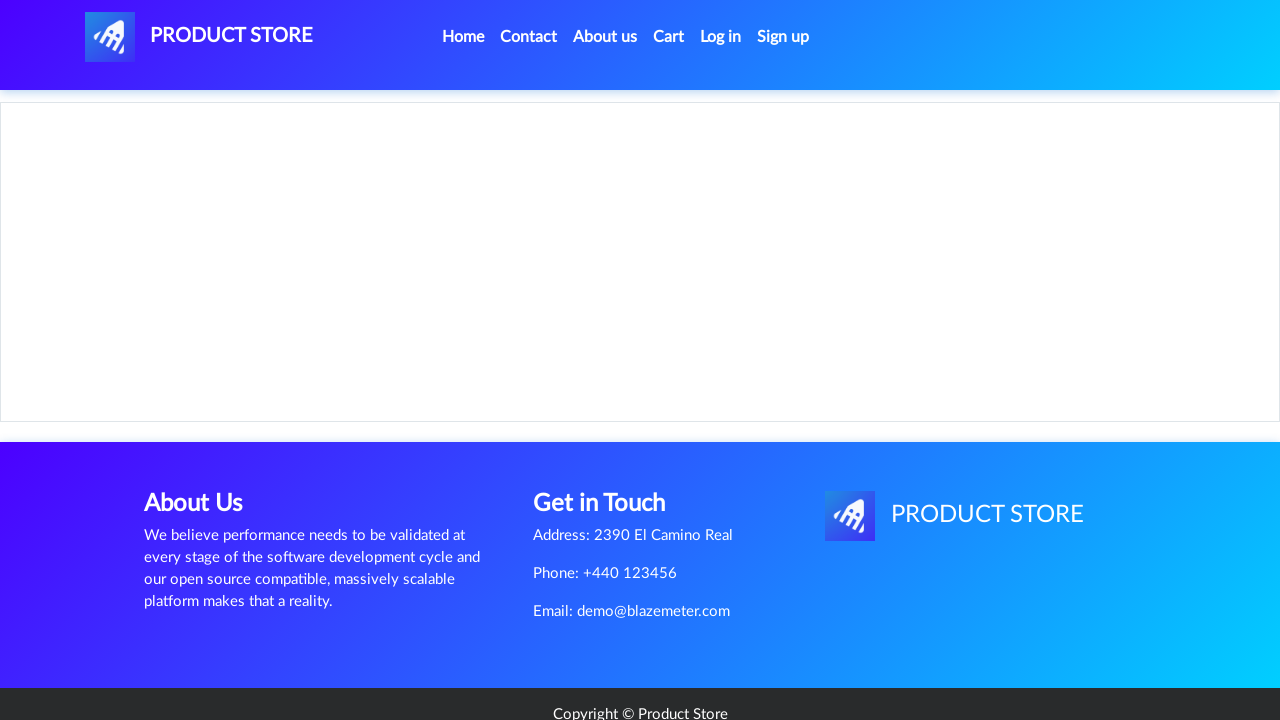

Waited for Sony vaio i5 product details to load
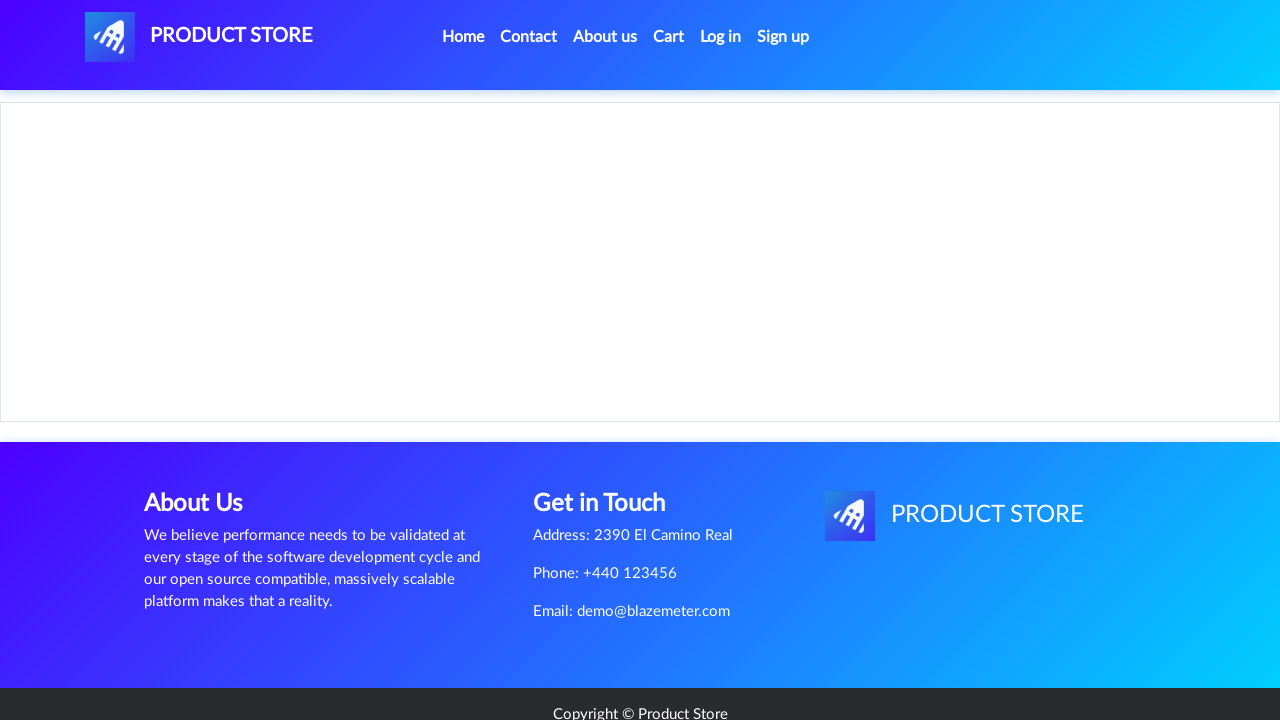

Clicked Add to cart button for Sony vaio i5 at (610, 440) on text=Add to cart
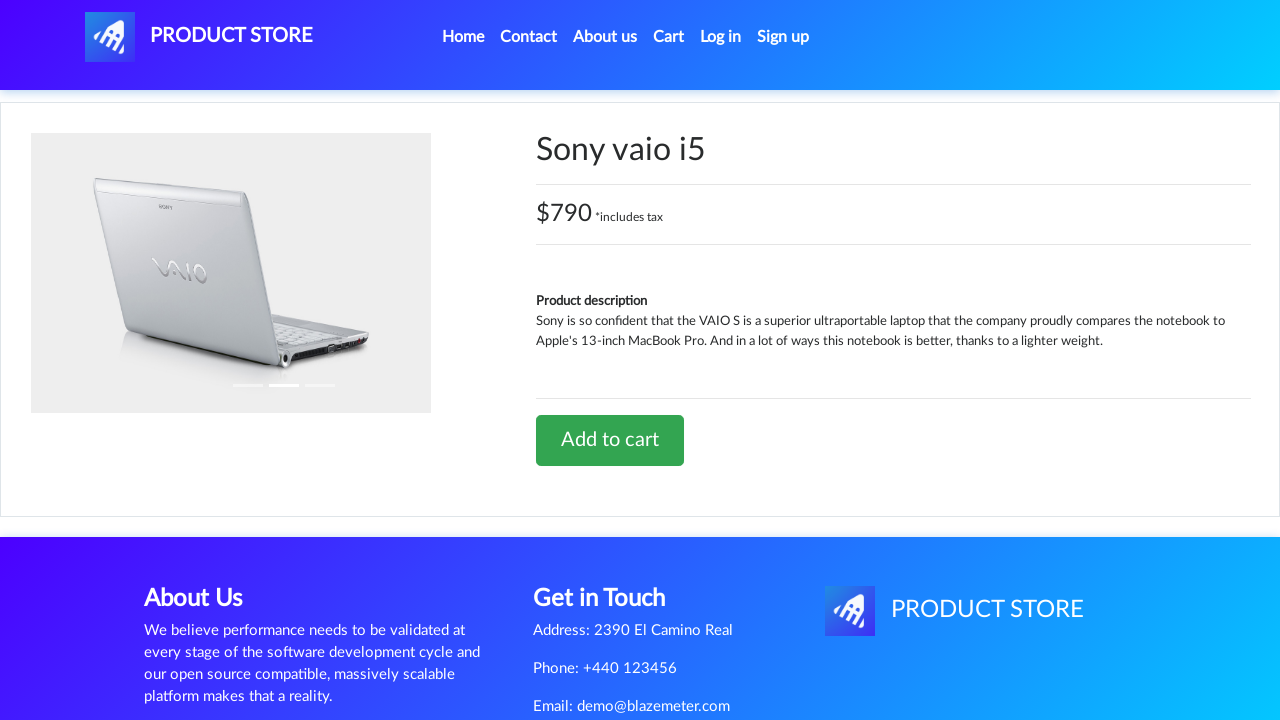

Waited after clicking Add to cart
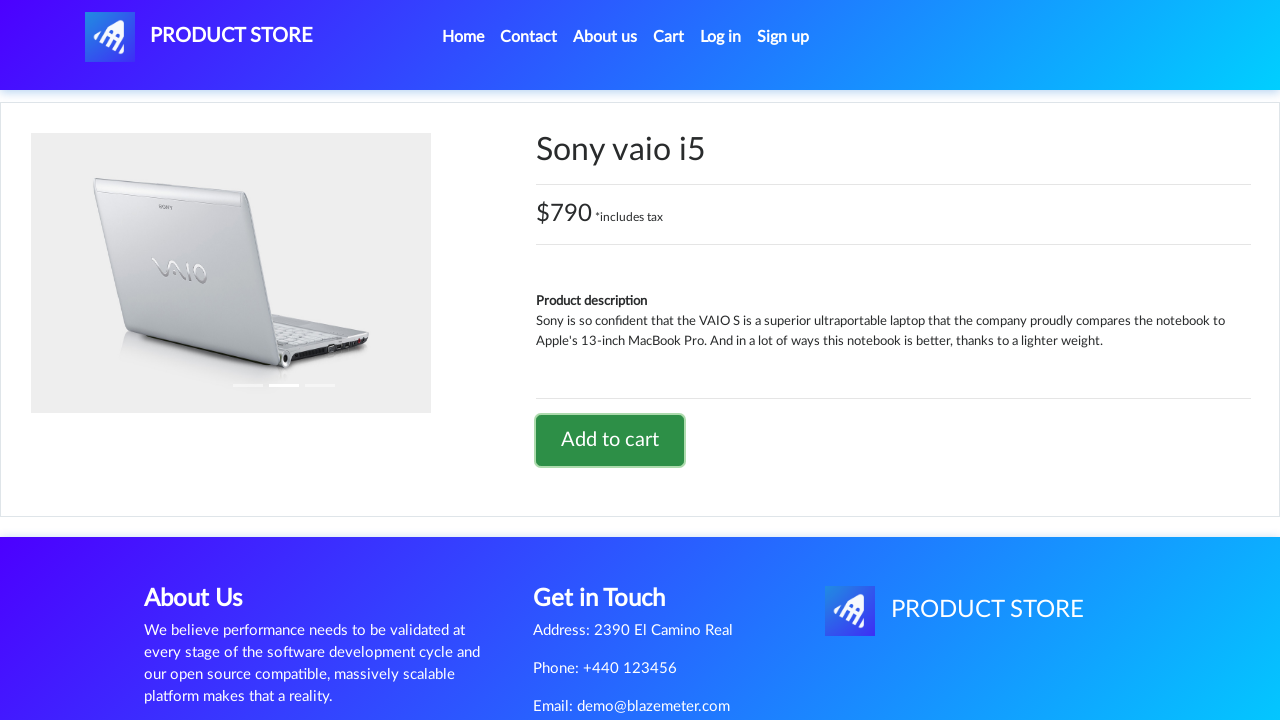

Set up dialog handler to accept alerts
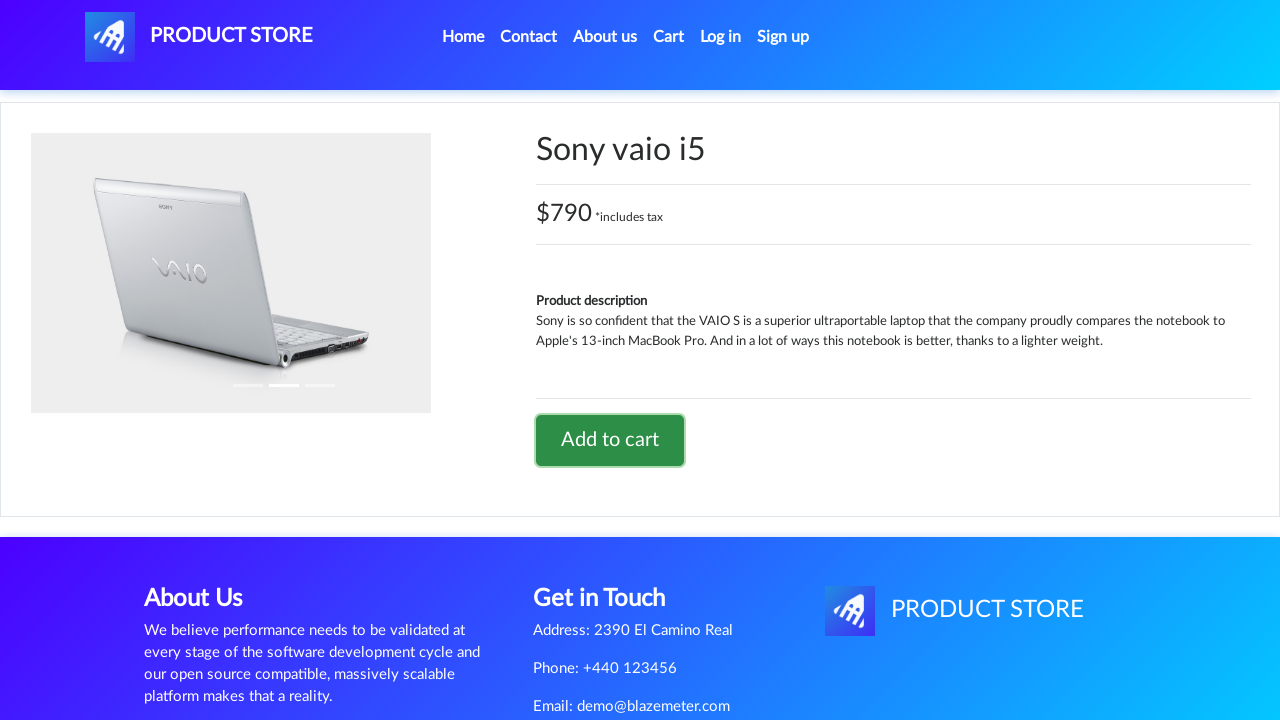

Waited for alert confirmation
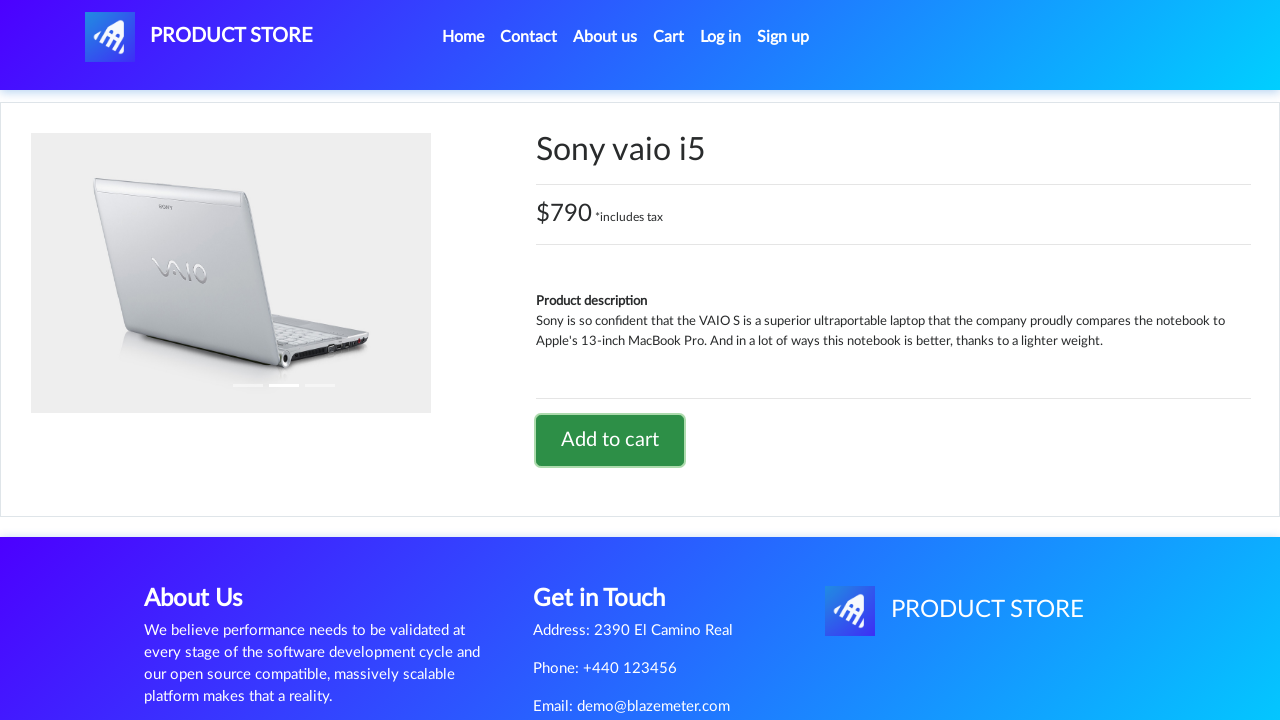

Navigated back to home page
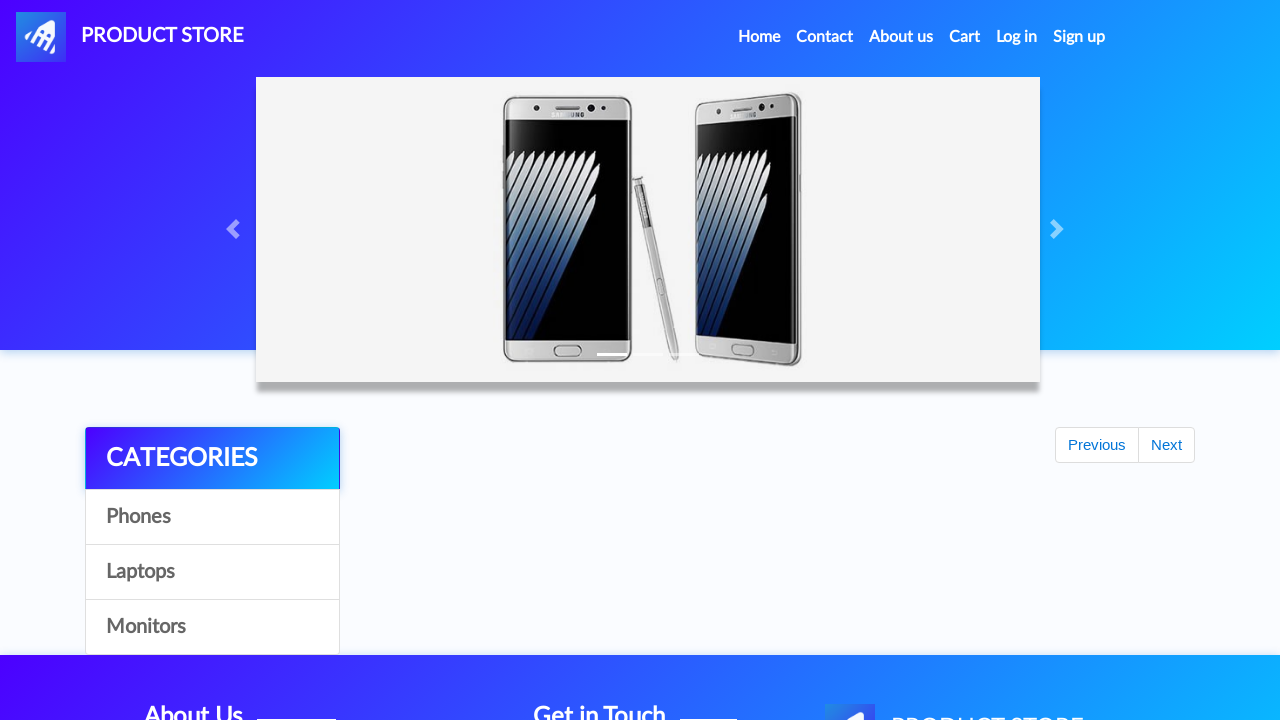

Clicked on Laptops category to add another item at (212, 572) on text=Laptops
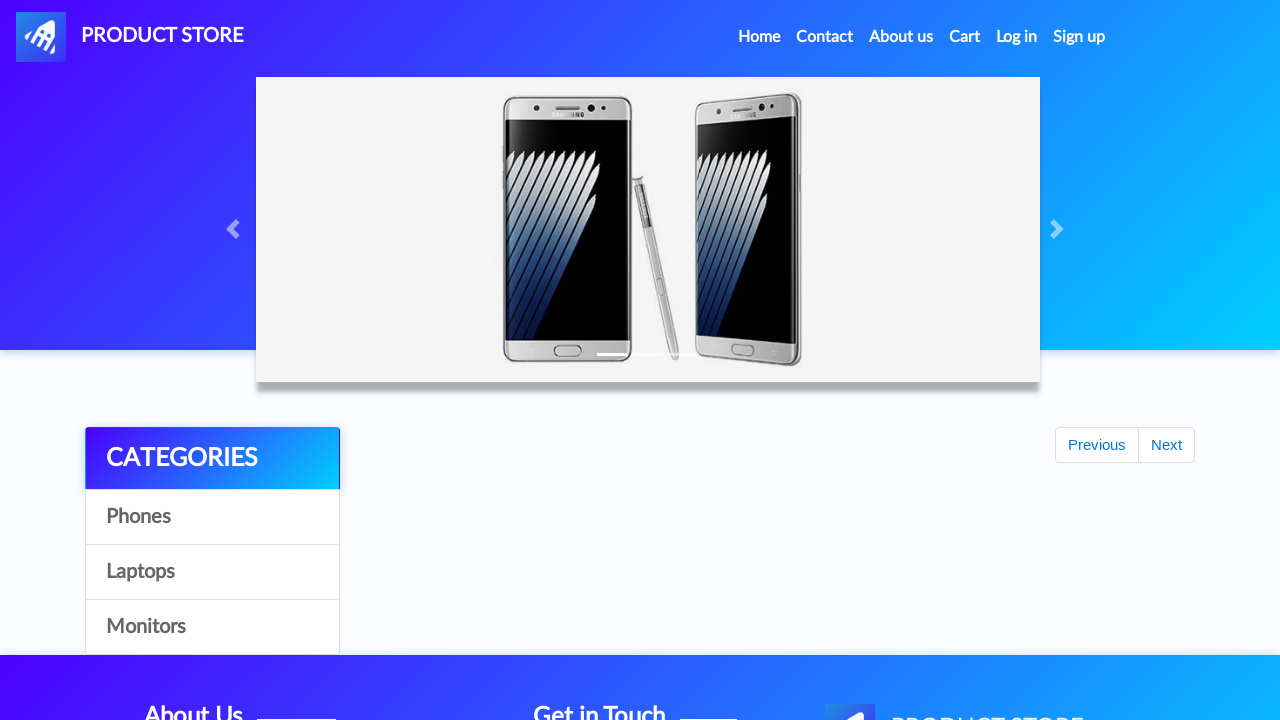

Waited for Laptops category to load
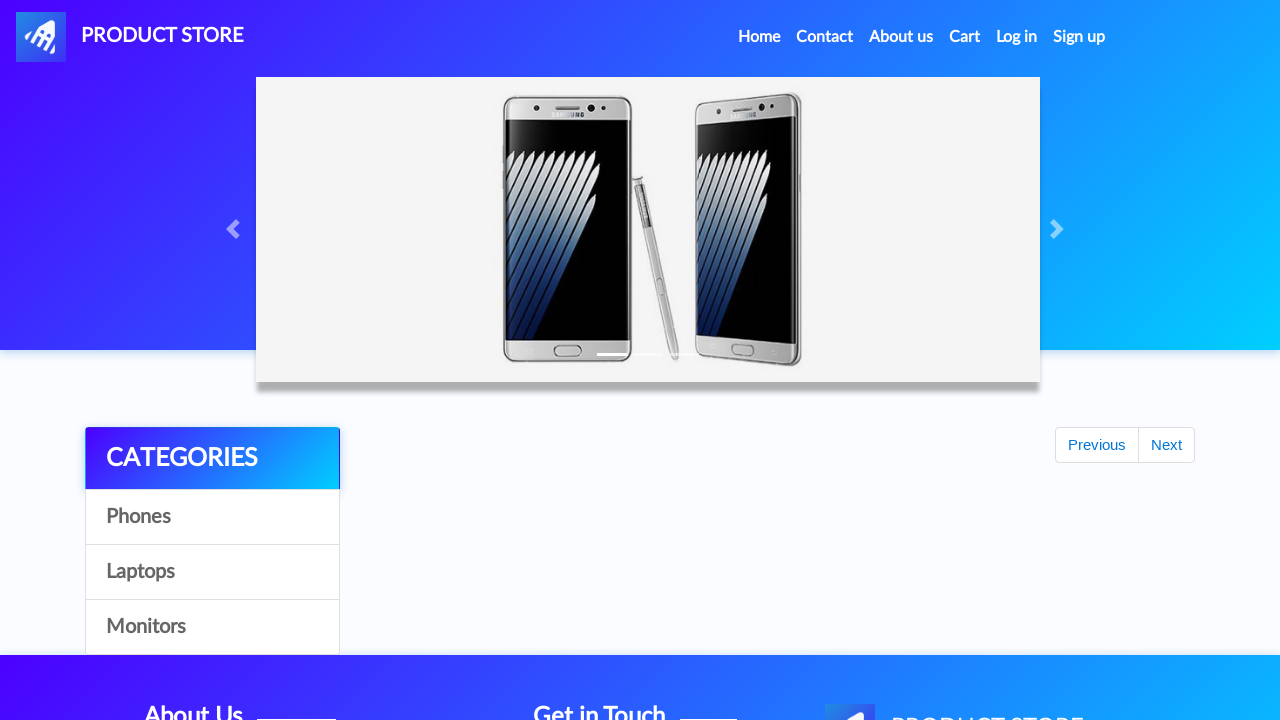

Clicked on Dell i7 8gb laptop at (448, 361) on text=Dell i7 8gb
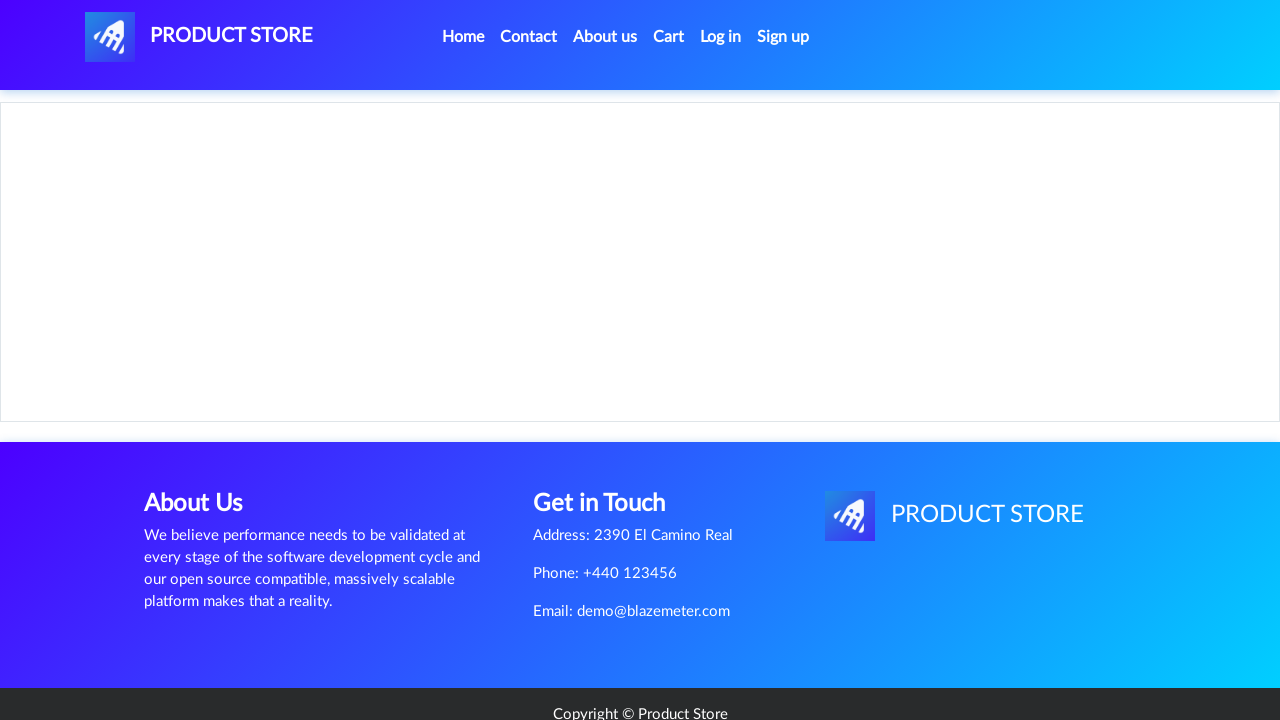

Waited for Dell i7 8gb product details to load
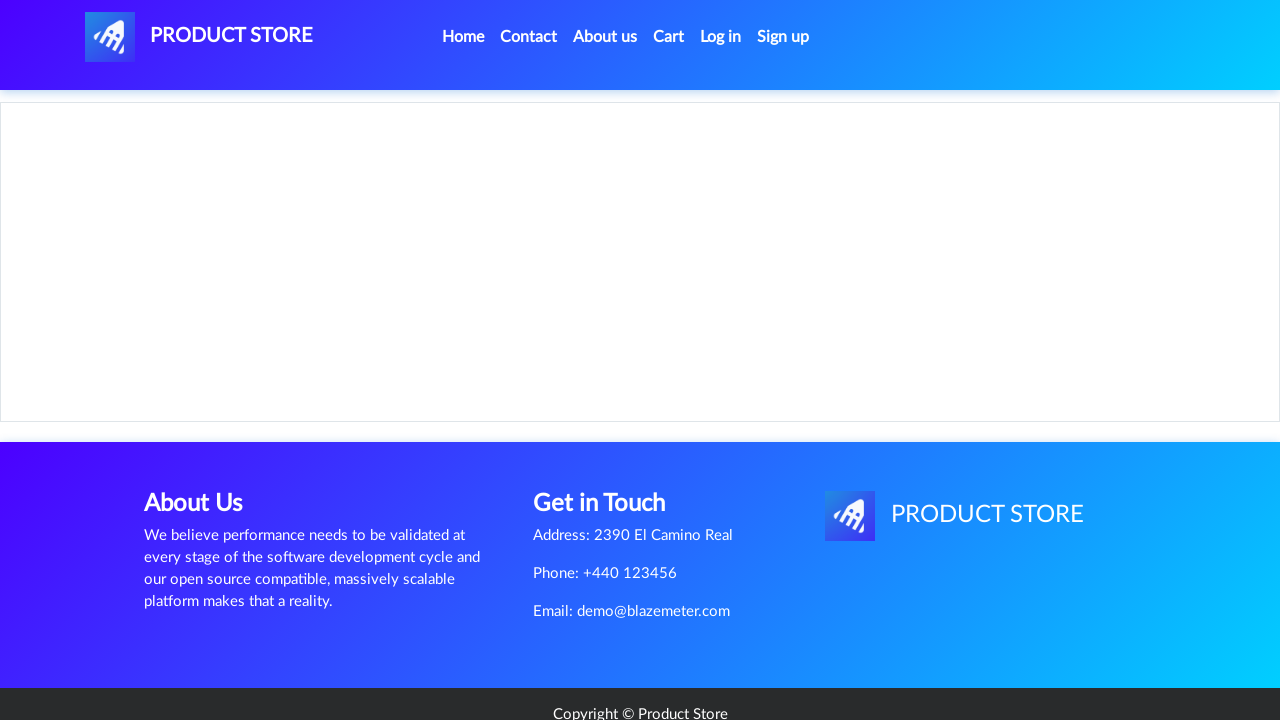

Clicked Add to cart button for Dell i7 8gb at (610, 460) on text=Add to cart
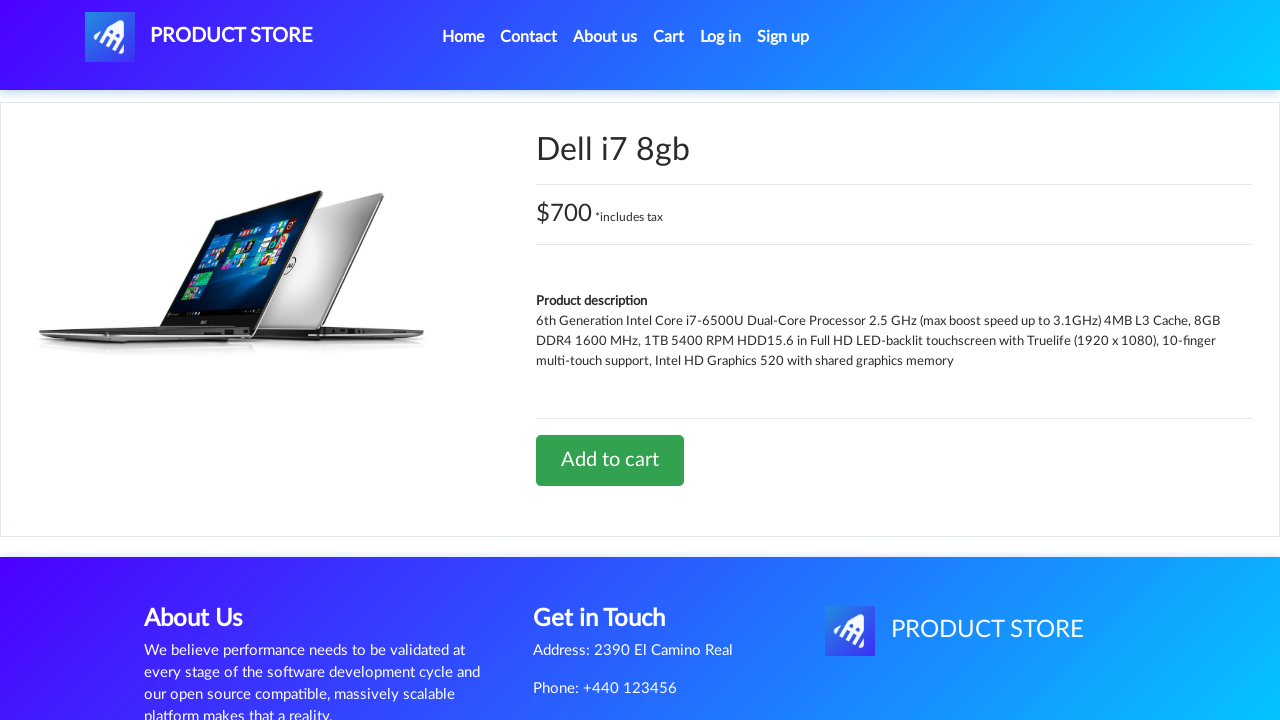

Waited after clicking Add to cart for Dell laptop
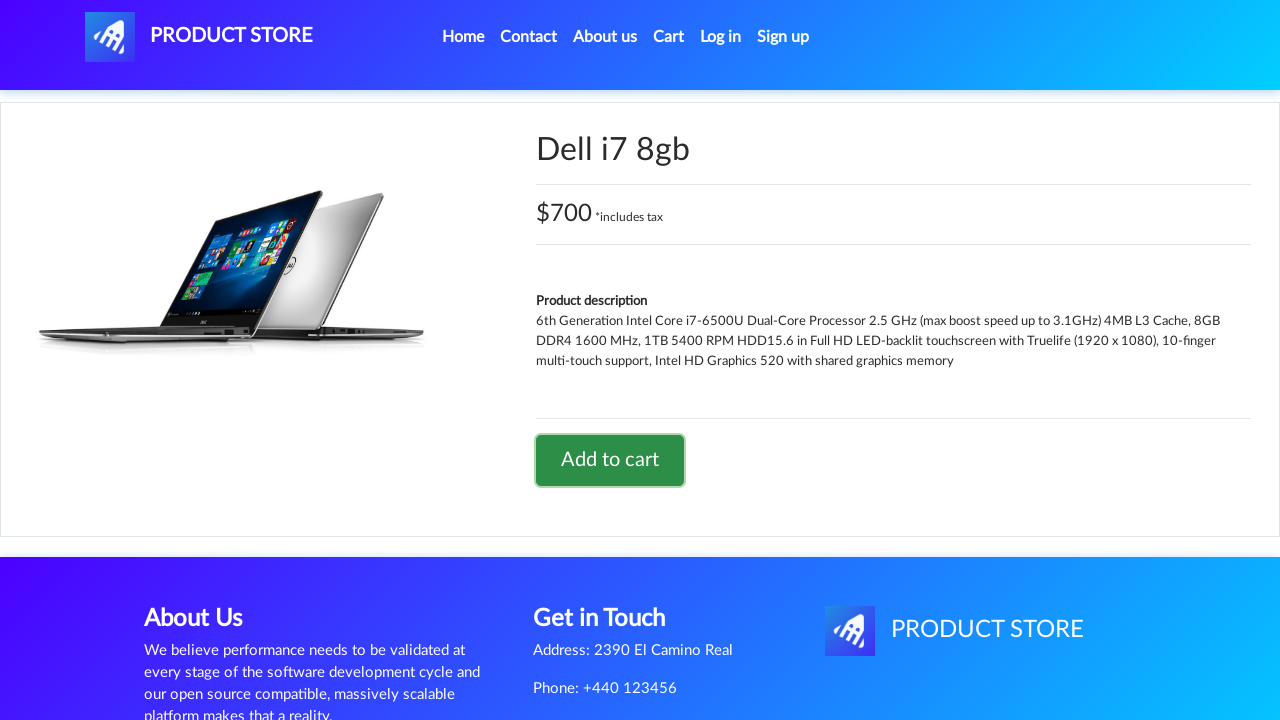

Waited for Dell laptop alert confirmation
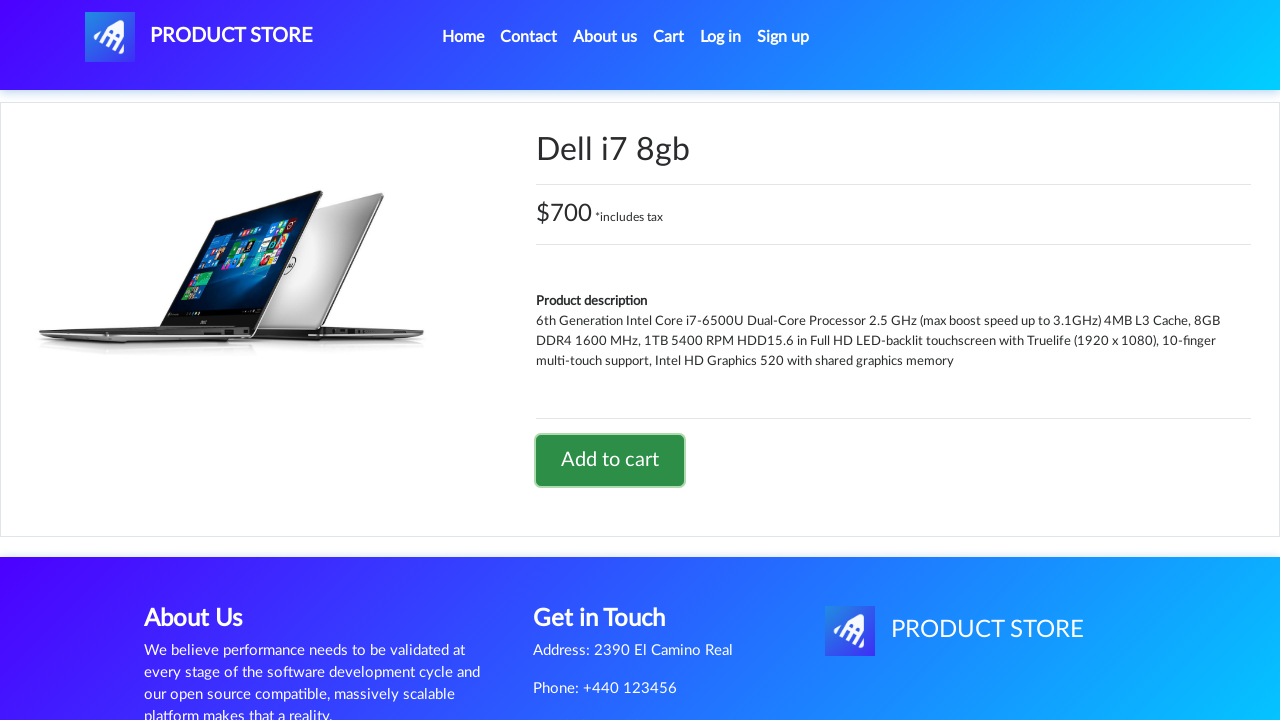

Clicked on cart icon to open cart at (669, 37) on #cartur
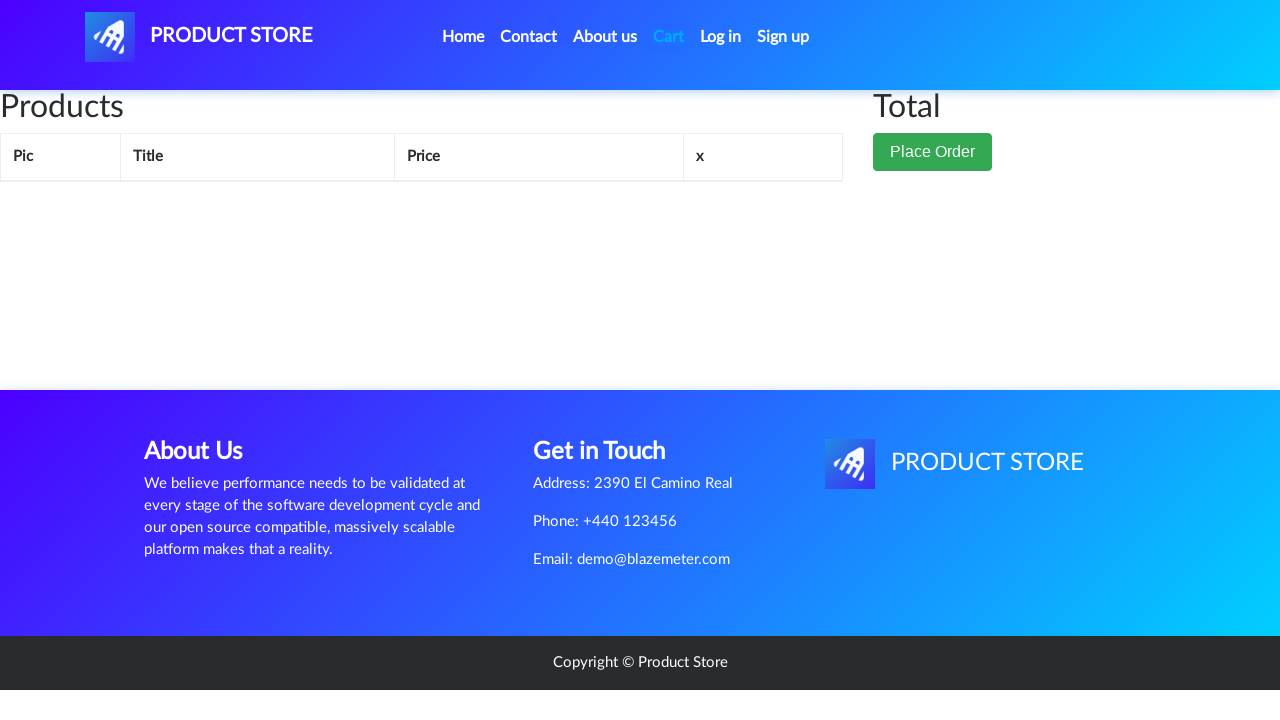

Waited for cart to load
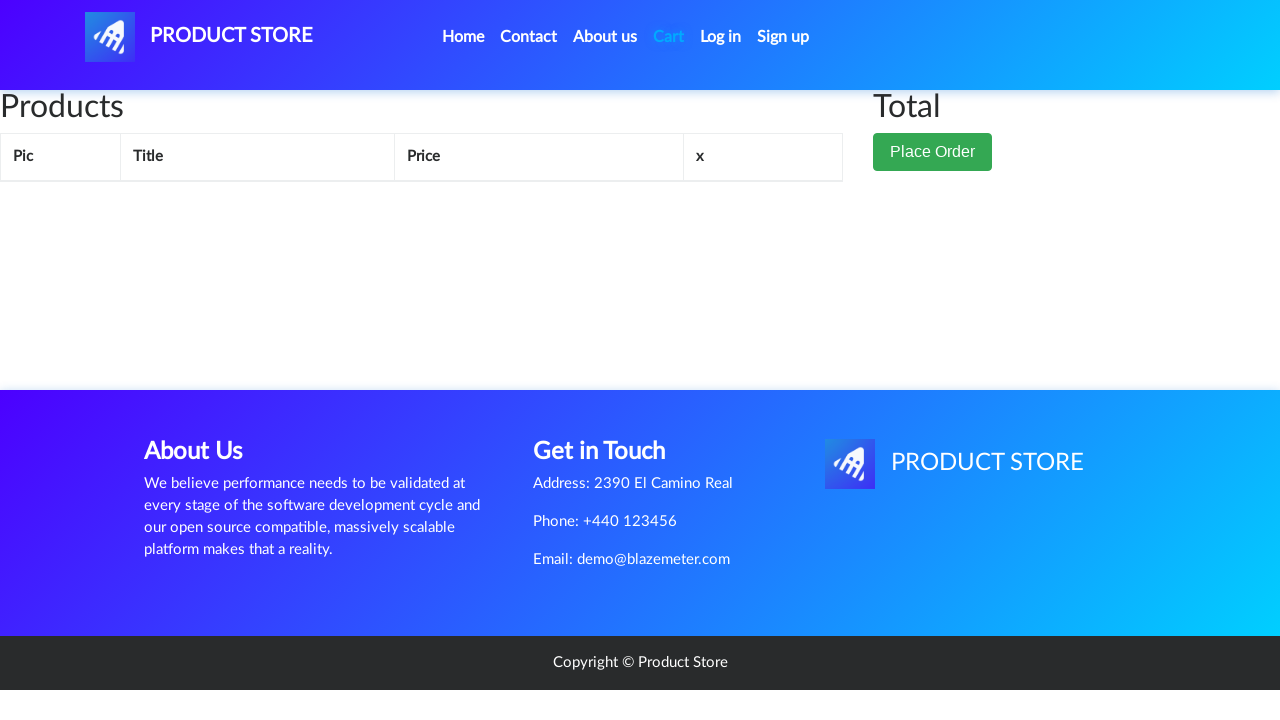

Retrieved all items from cart
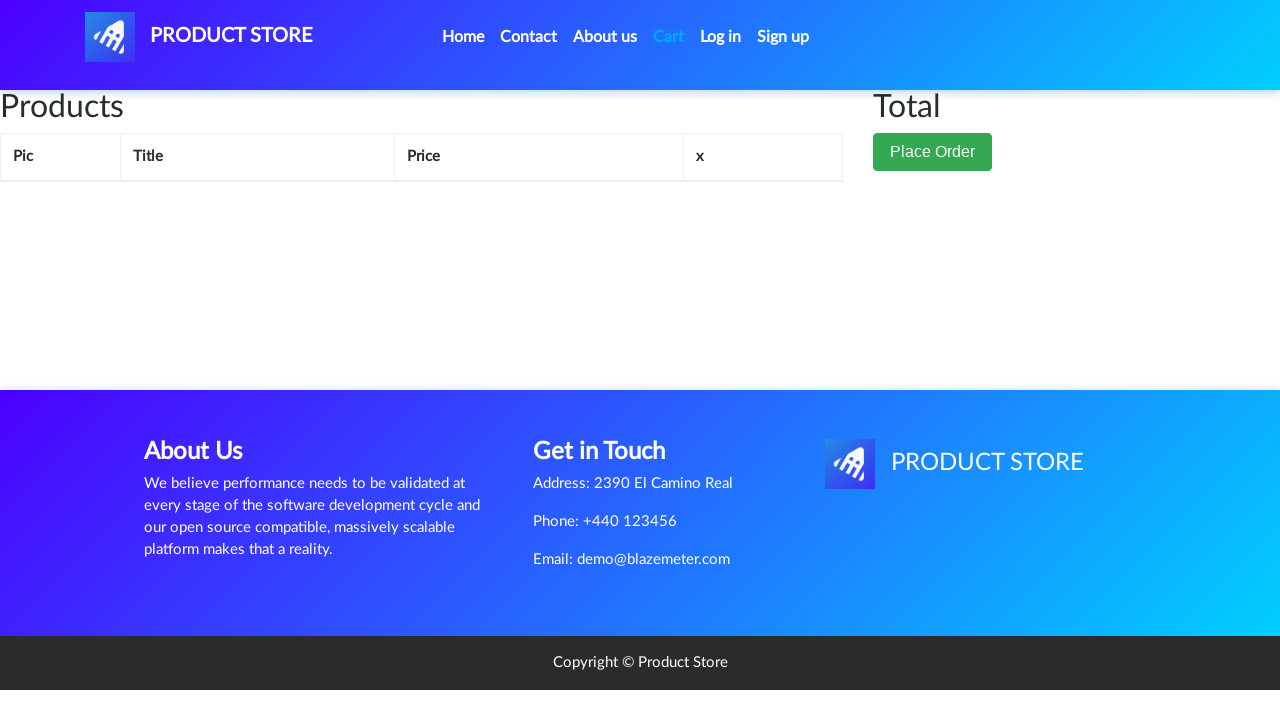

Waited for Dell item to be removed from cart
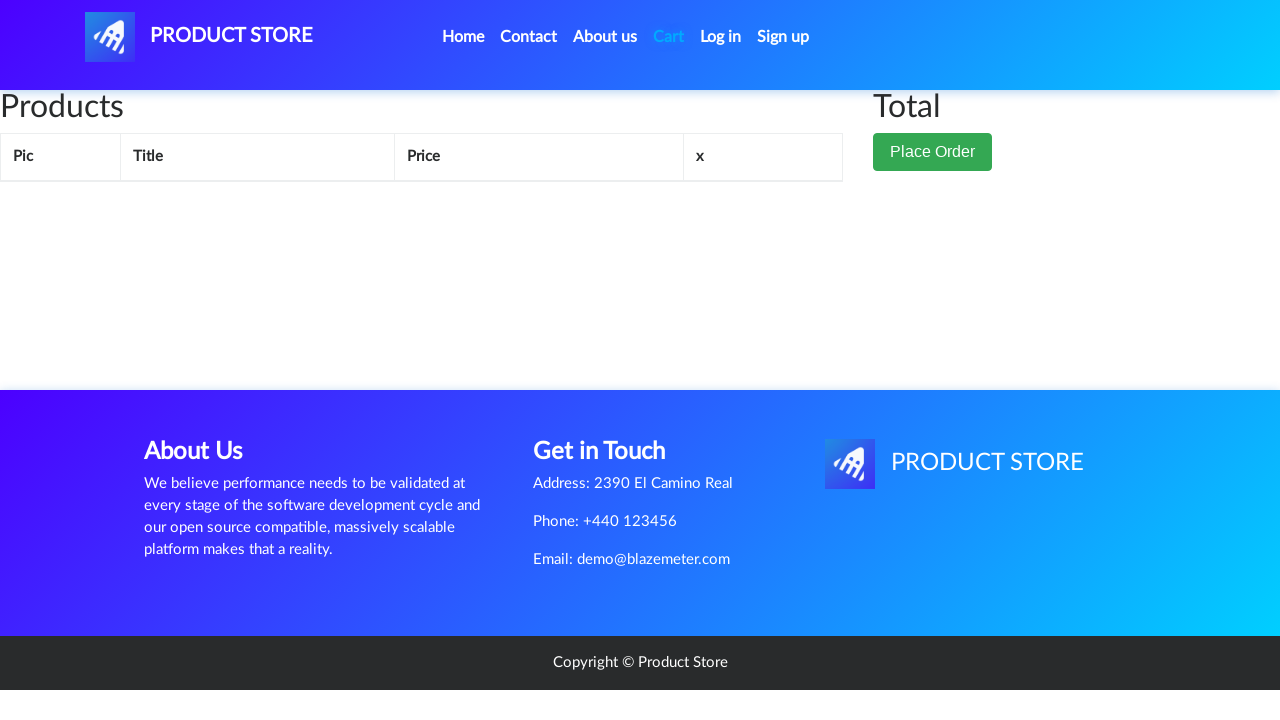

Clicked Checkout button at (933, 152) on .btn-success
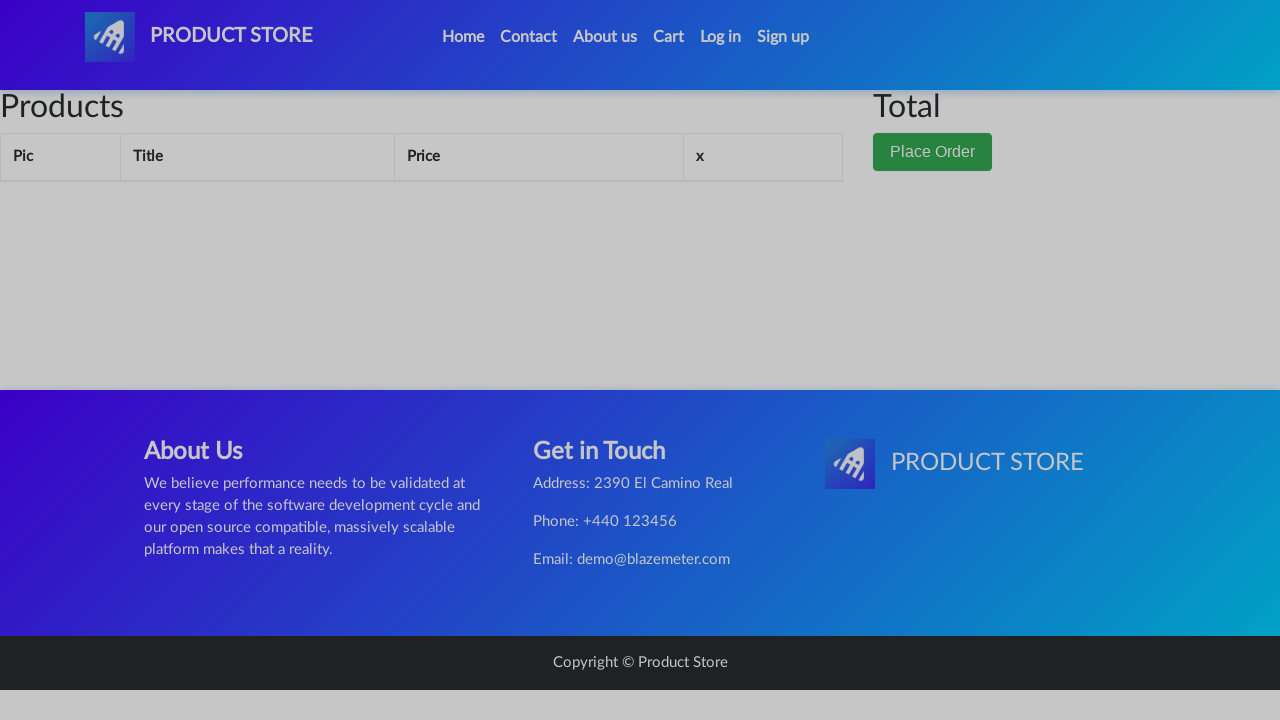

Clicked on name field at (640, 37) on #name
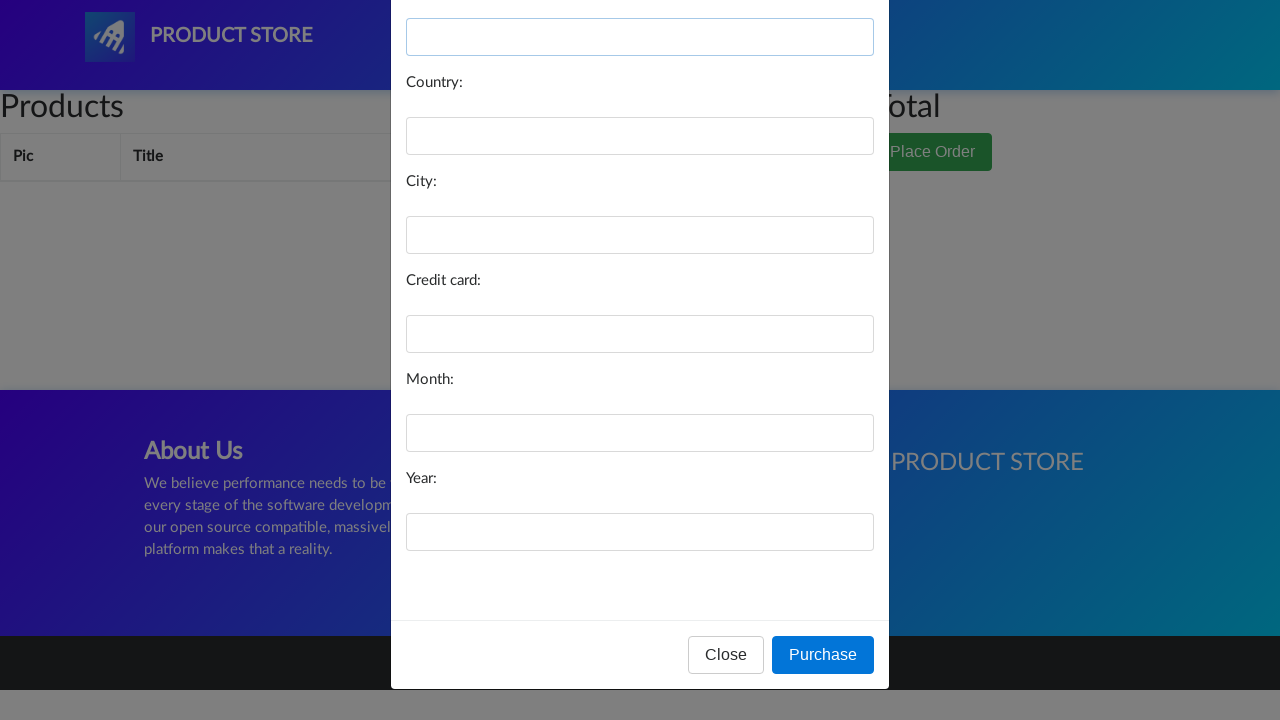

Filled name field with 'Al' on #name
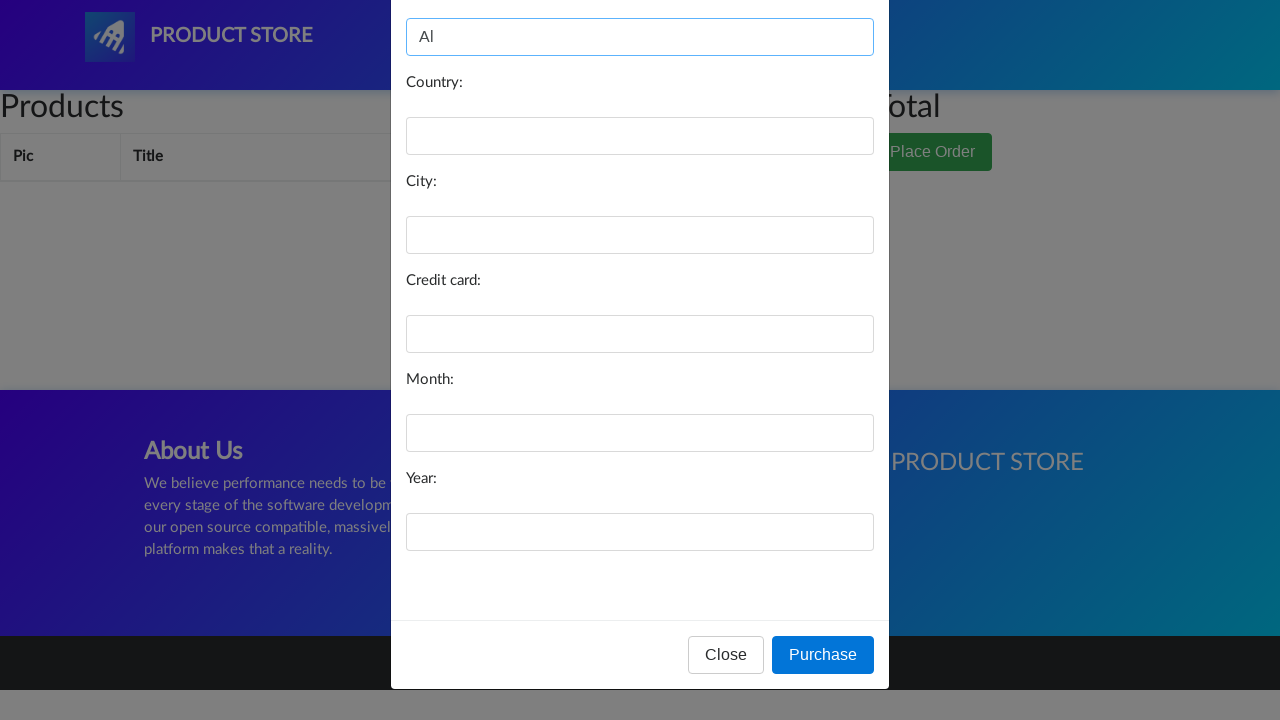

Filled country field with 'Spain' on #country
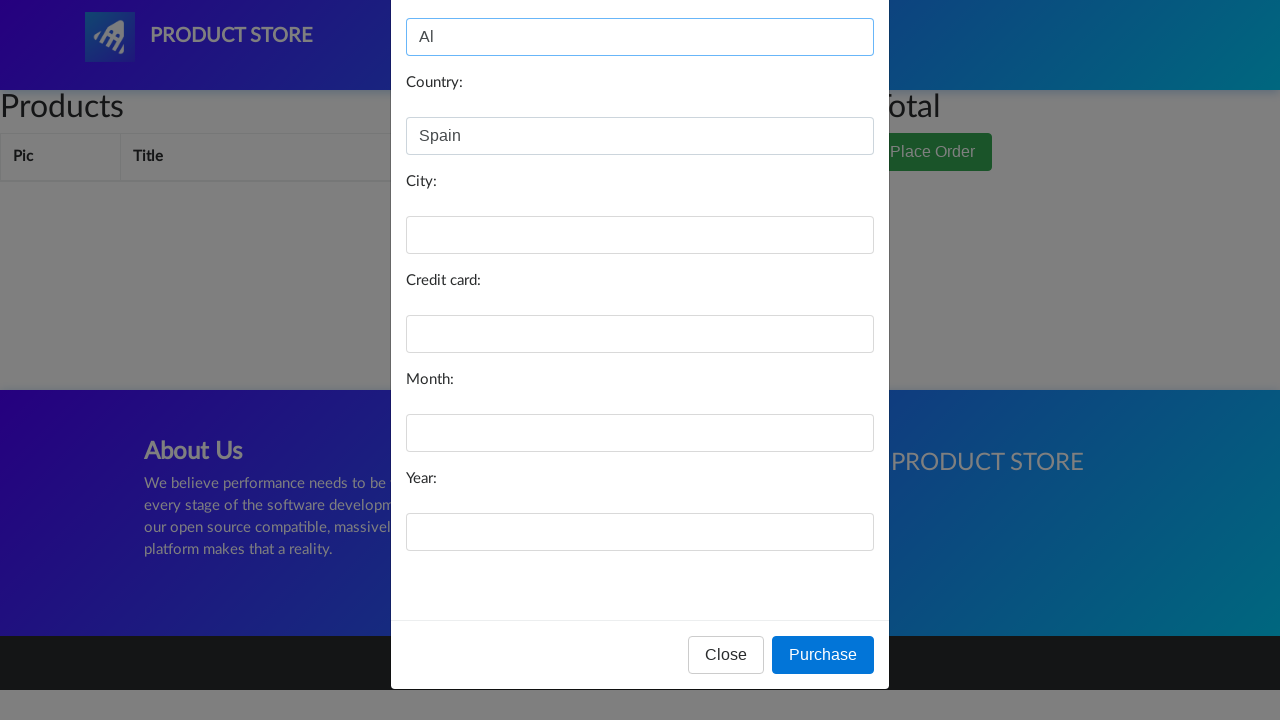

Filled city field with 'Zaragoza' on #city
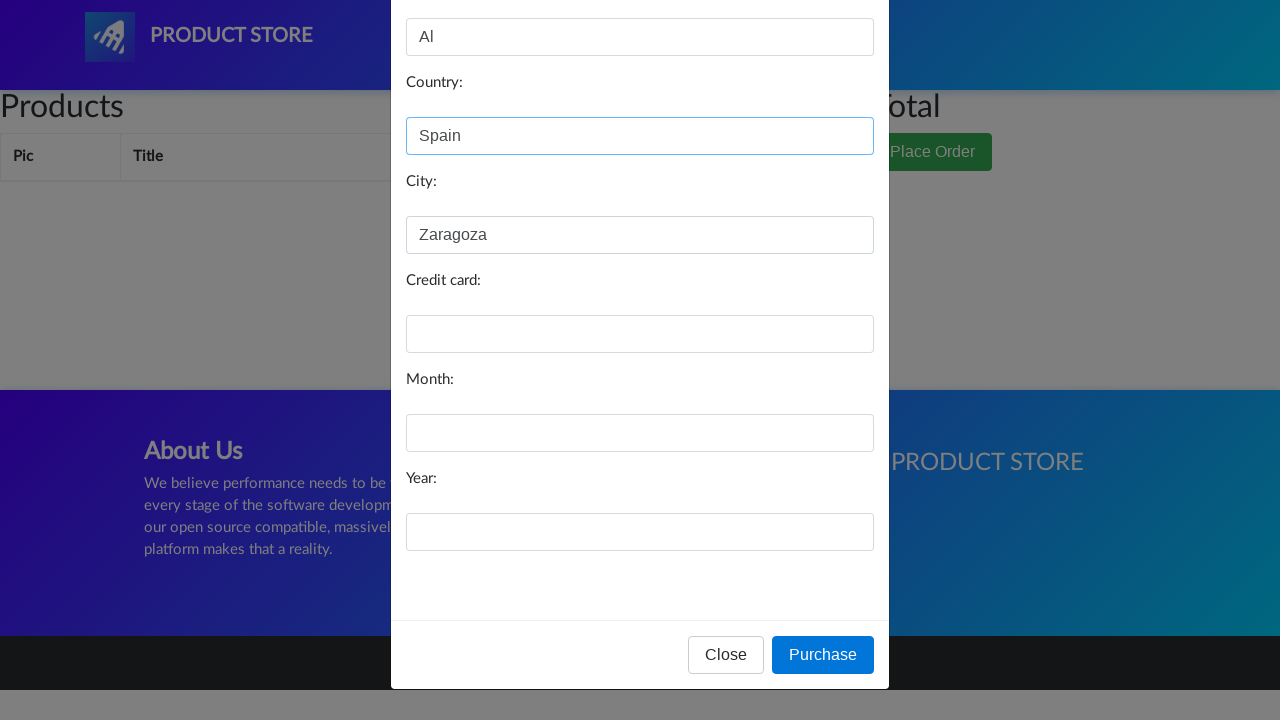

Filled card field with payment card number on #card
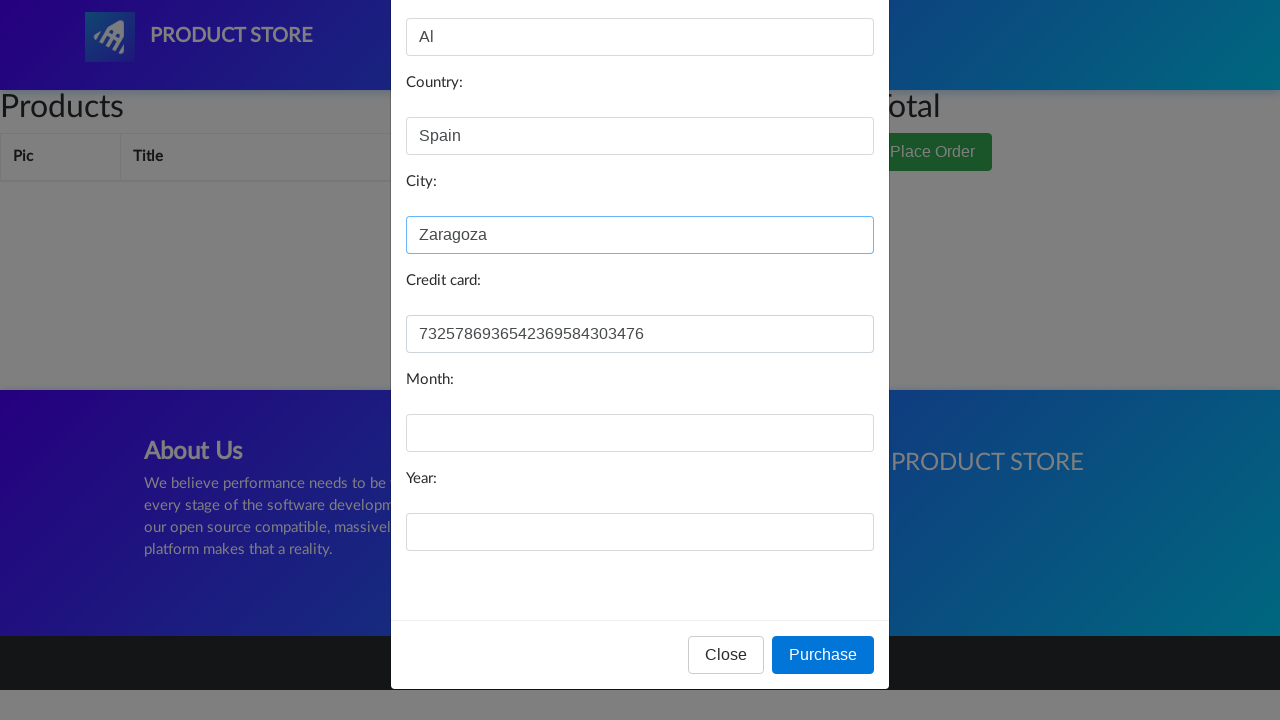

Clicked on month field at (640, 433) on #month
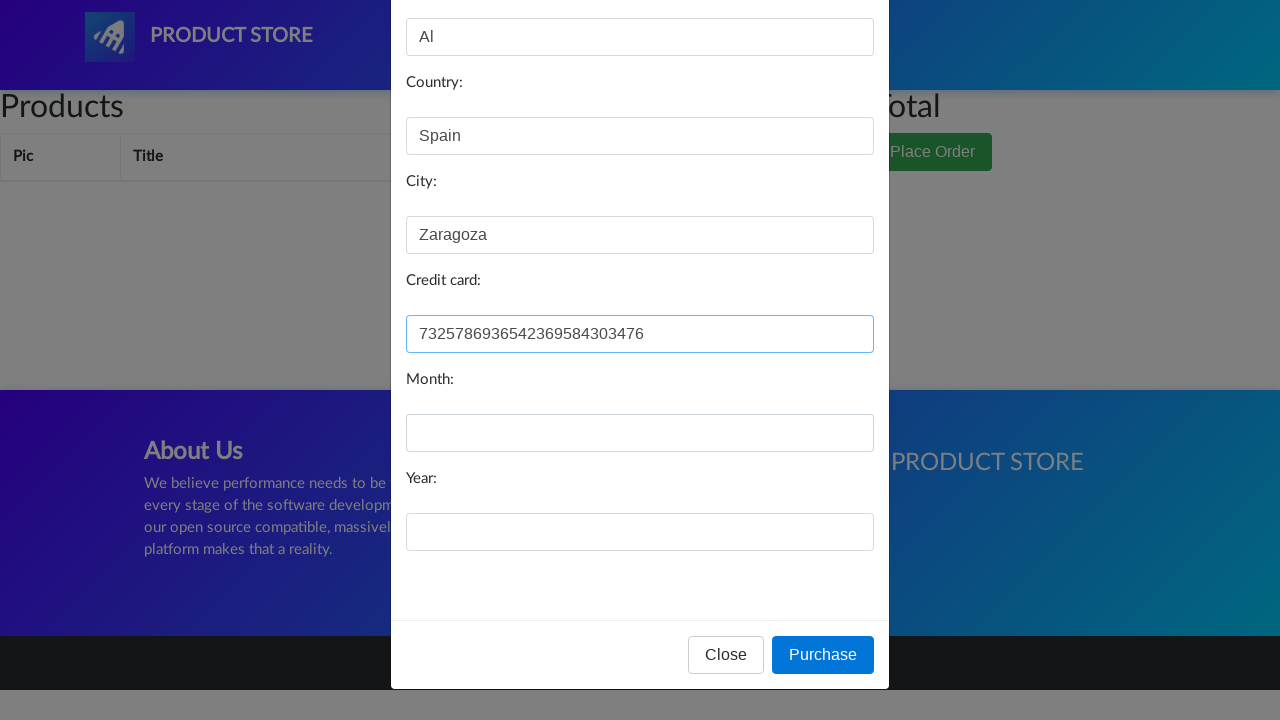

Filled month field with '3' on #month
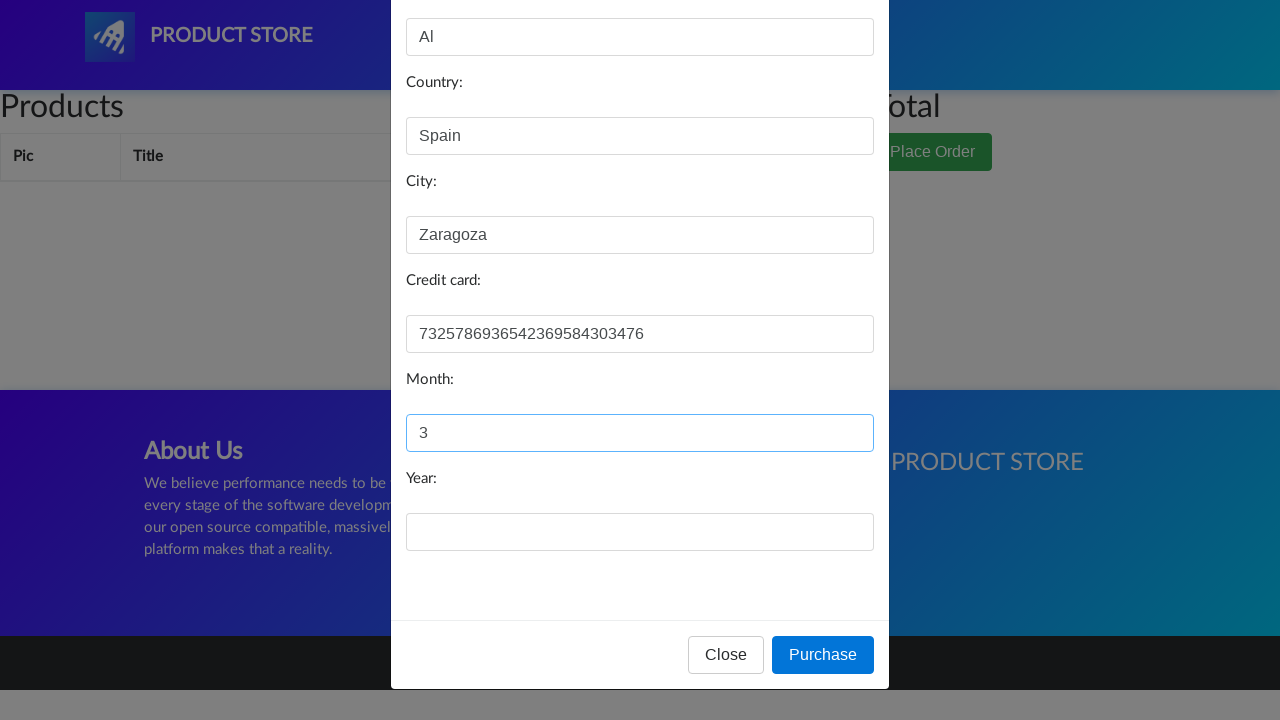

Clicked on year field at (640, 532) on #year
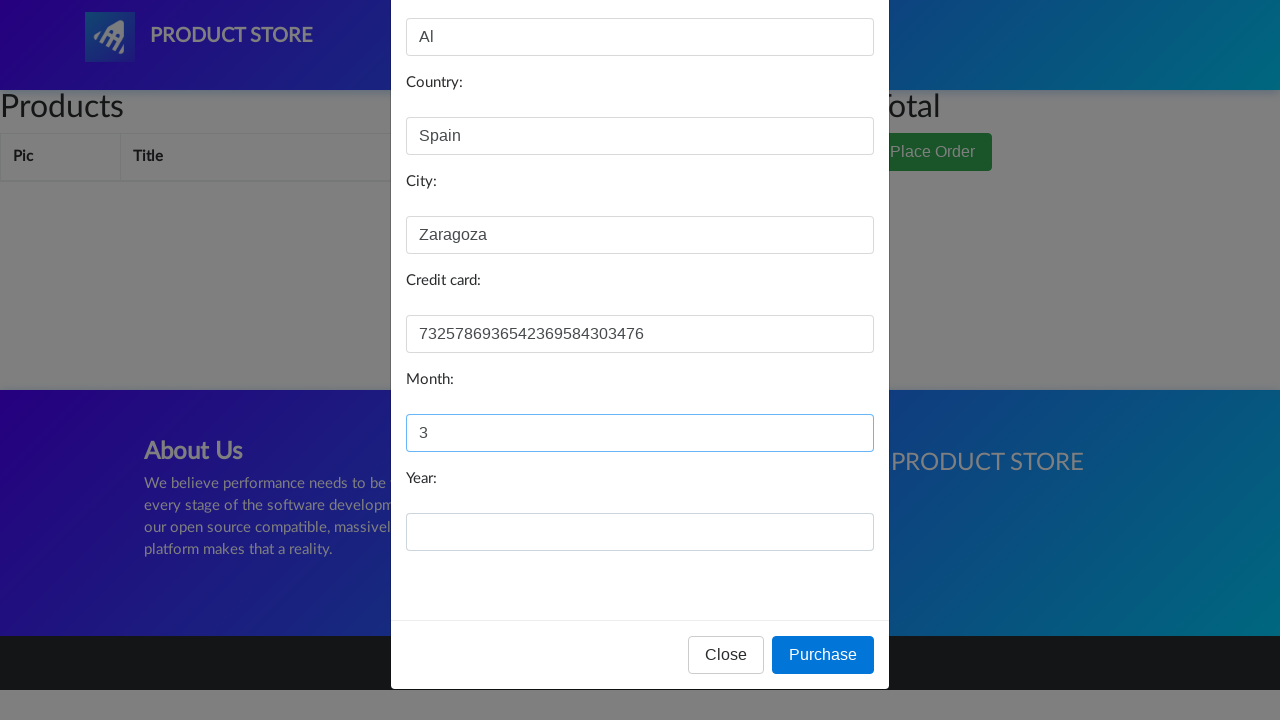

Filled year field with '23' on #year
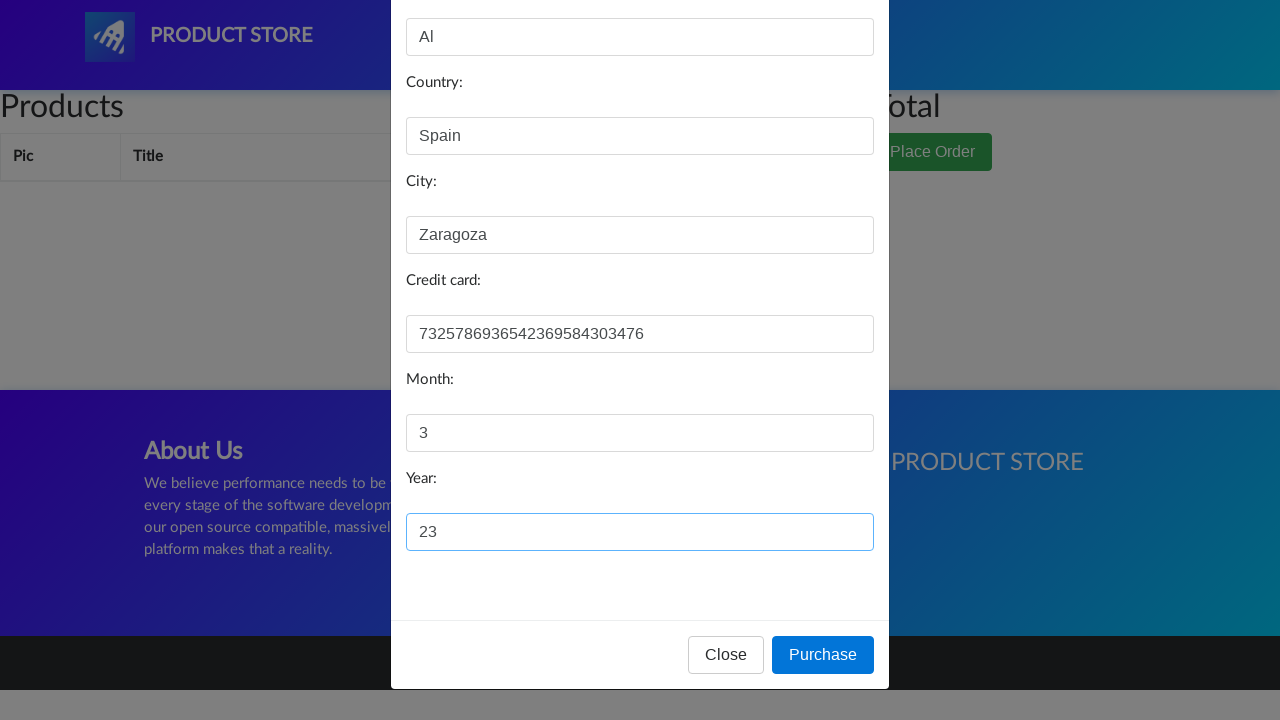

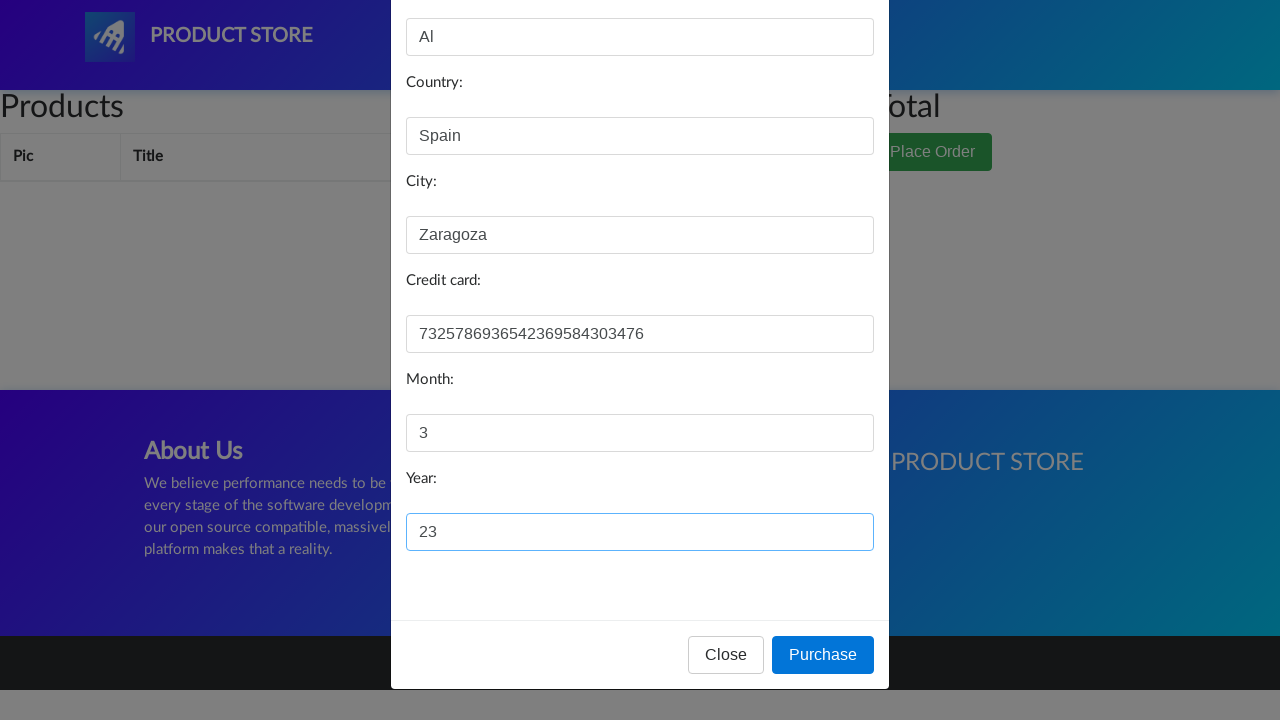